Navigates to an inputs page, clicks the Home link, and verifies the page title

Starting URL: https://practice.cydeo.com/inputs

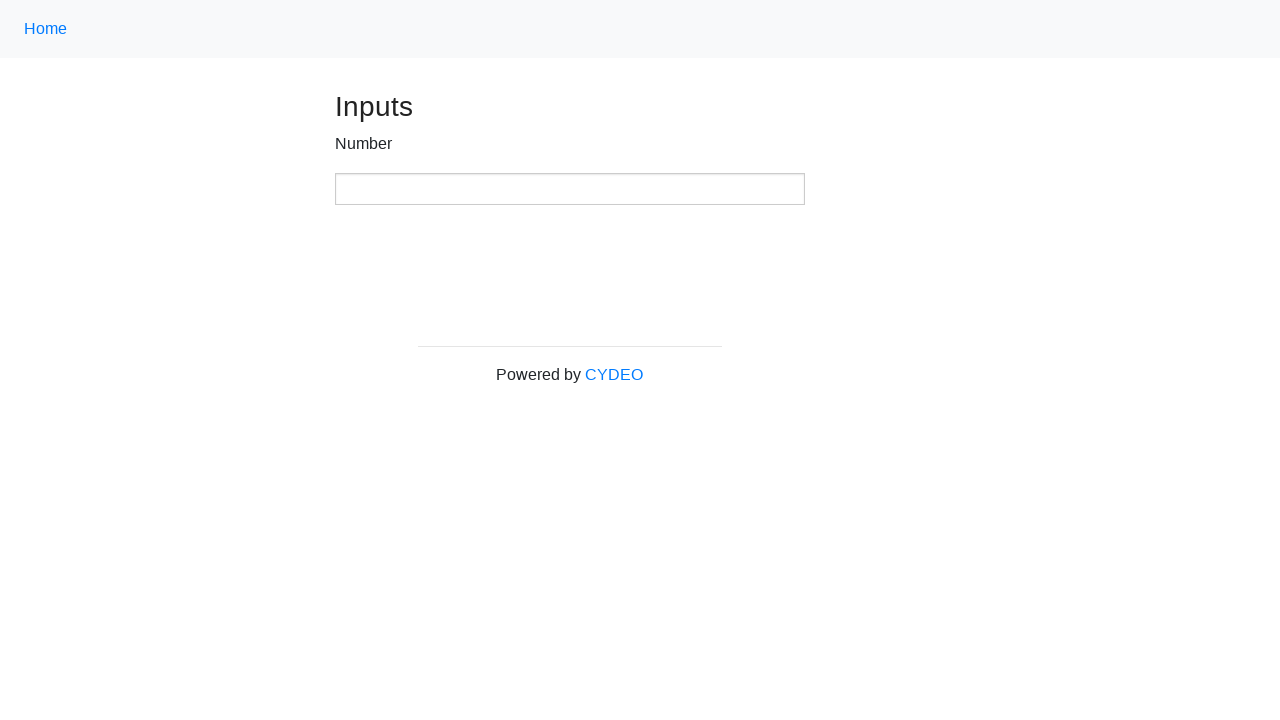

Clicked the Home link using nav-link class at (46, 29) on .nav-link
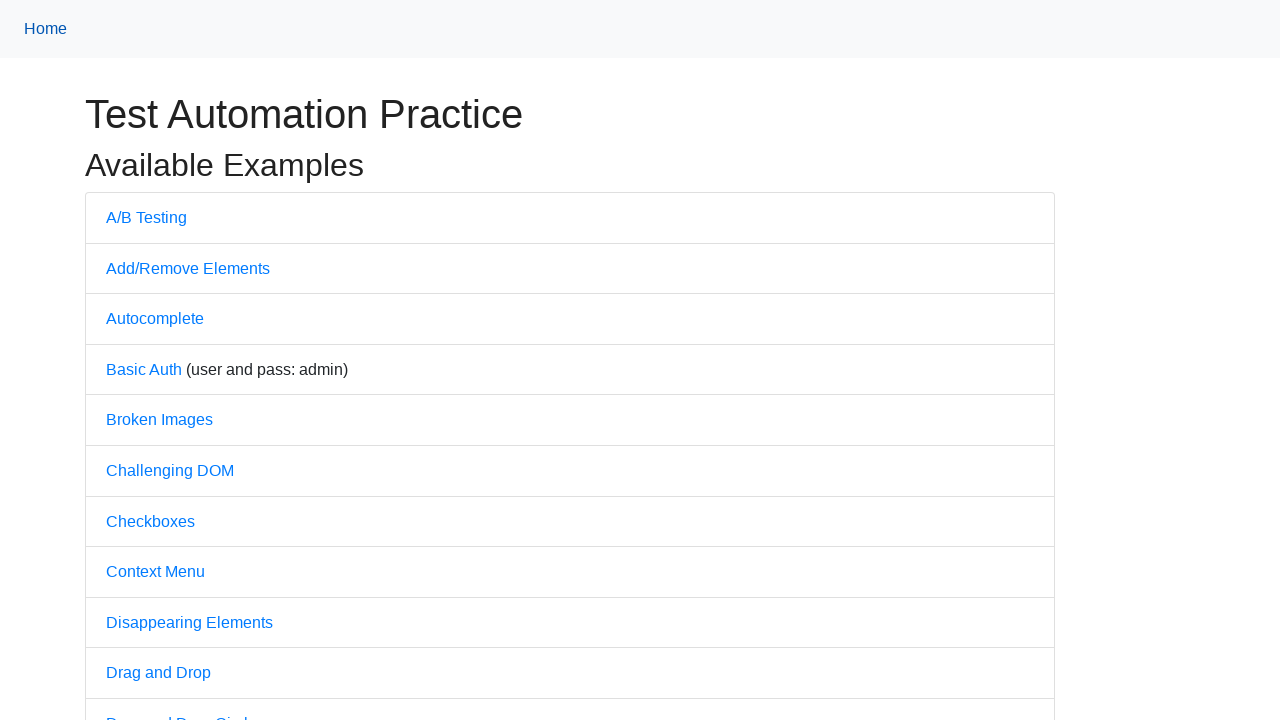

Waited for page to load (domcontentloaded)
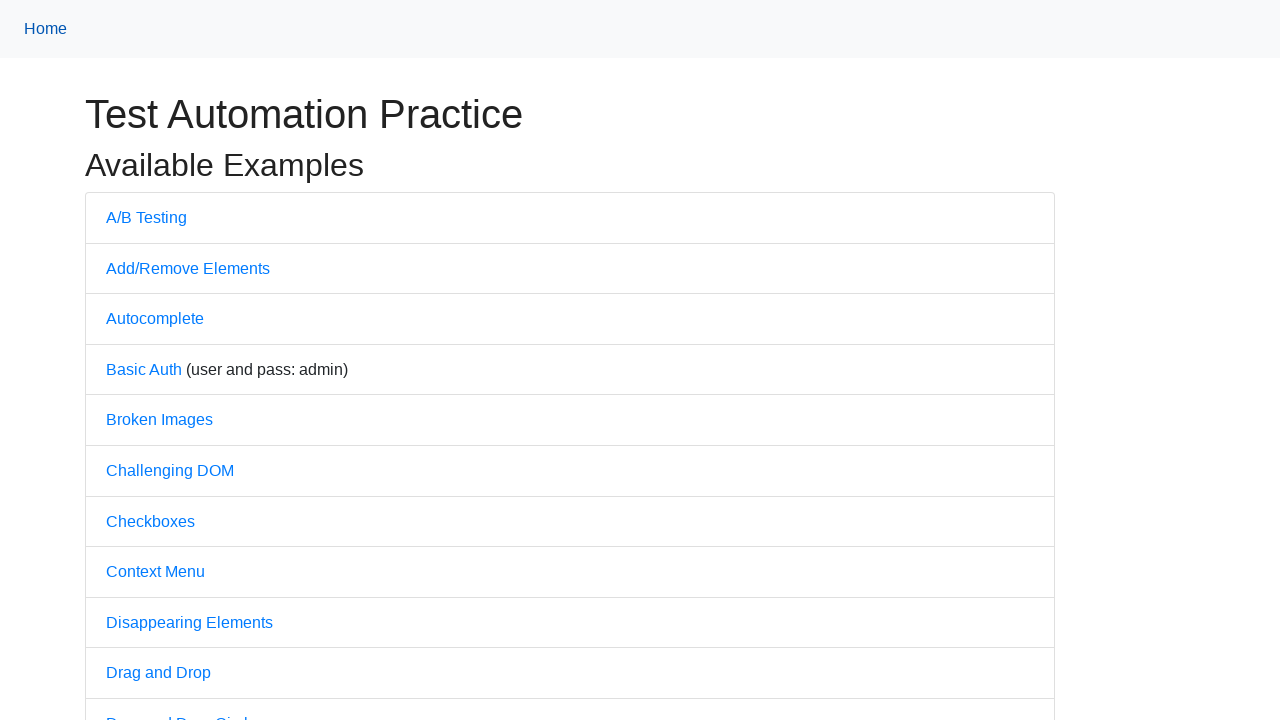

Verified page title is 'Practice'
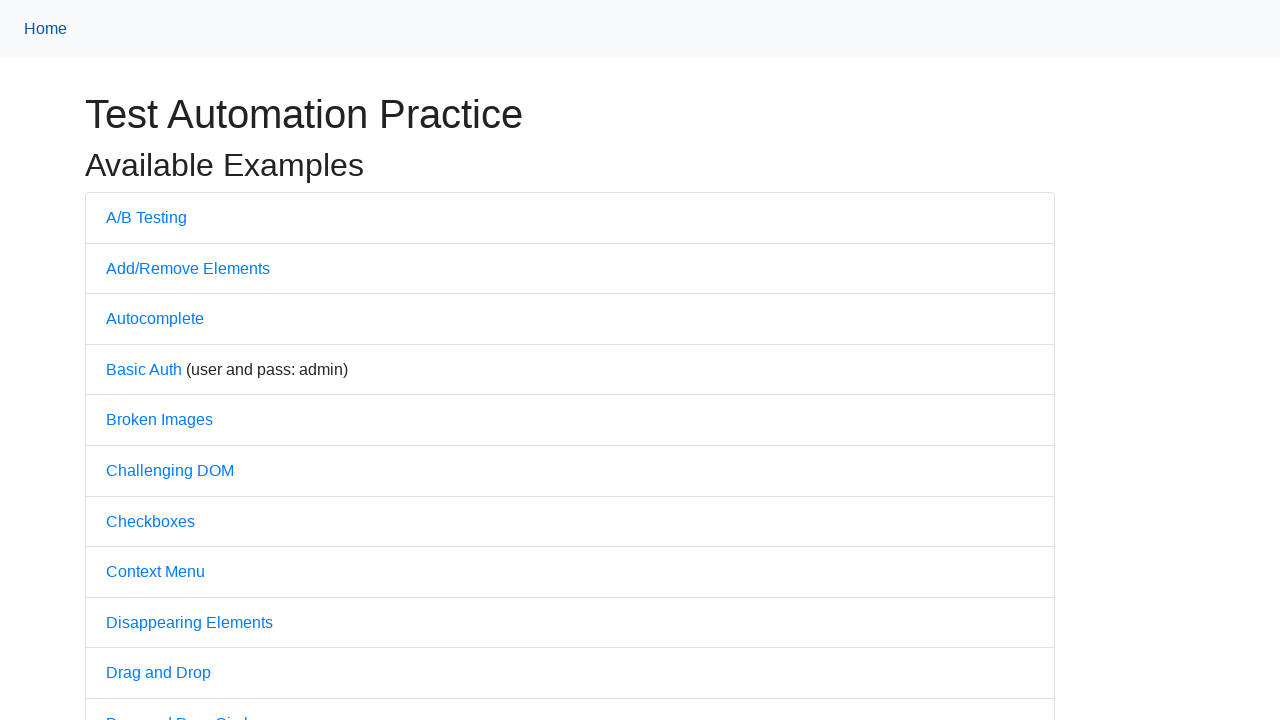

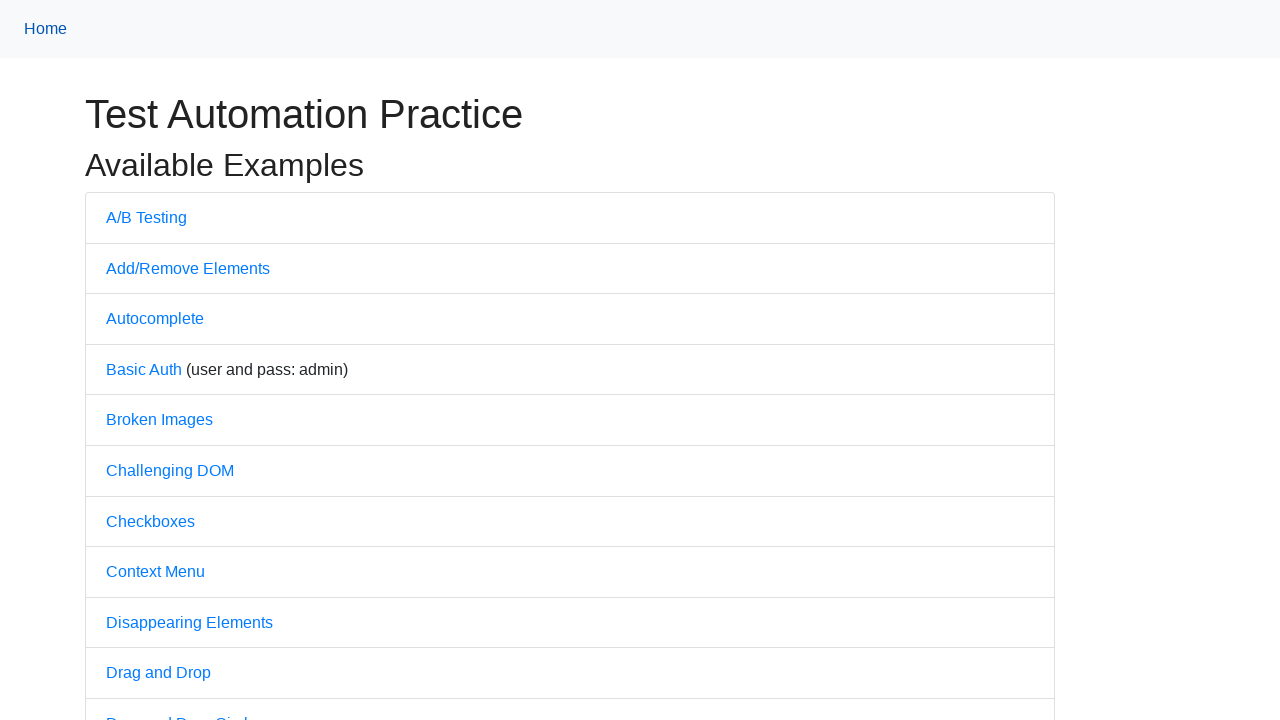